Tests page scrolling functionality by scrolling down and then back up on the Selenium website

Starting URL: https://www.selenium.dev/

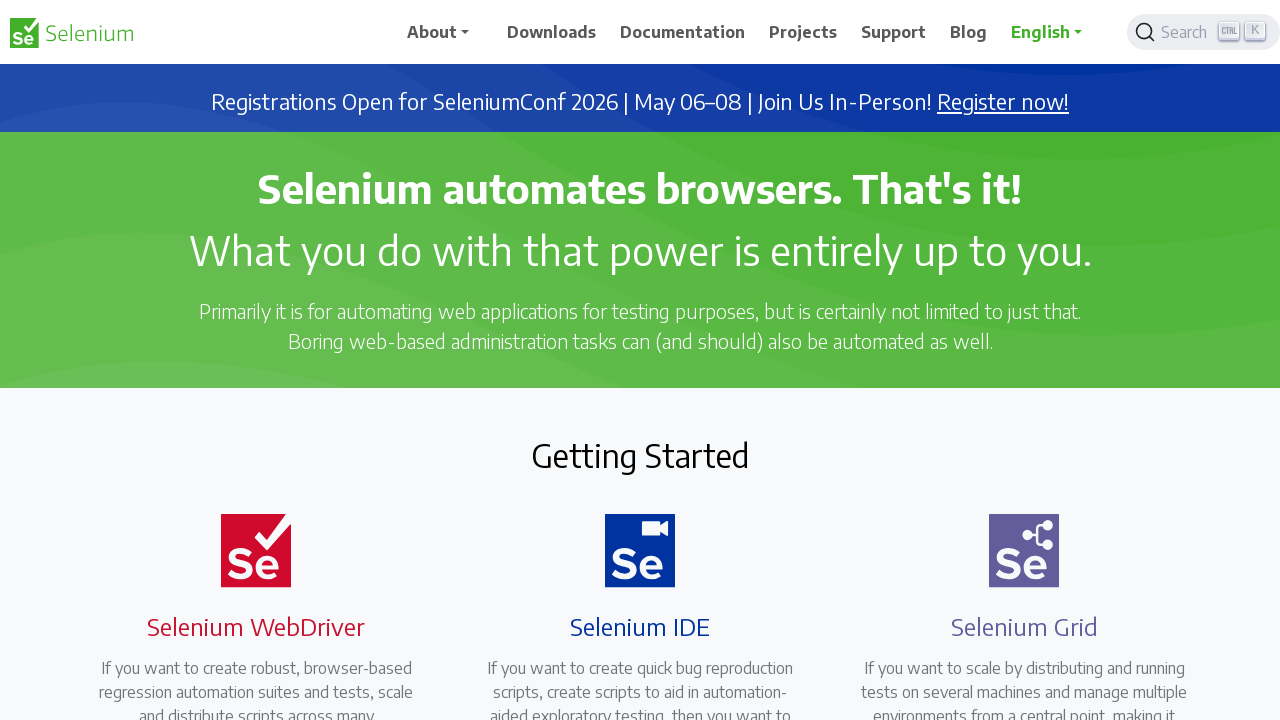

Scrolled down the page by 5000 pixels
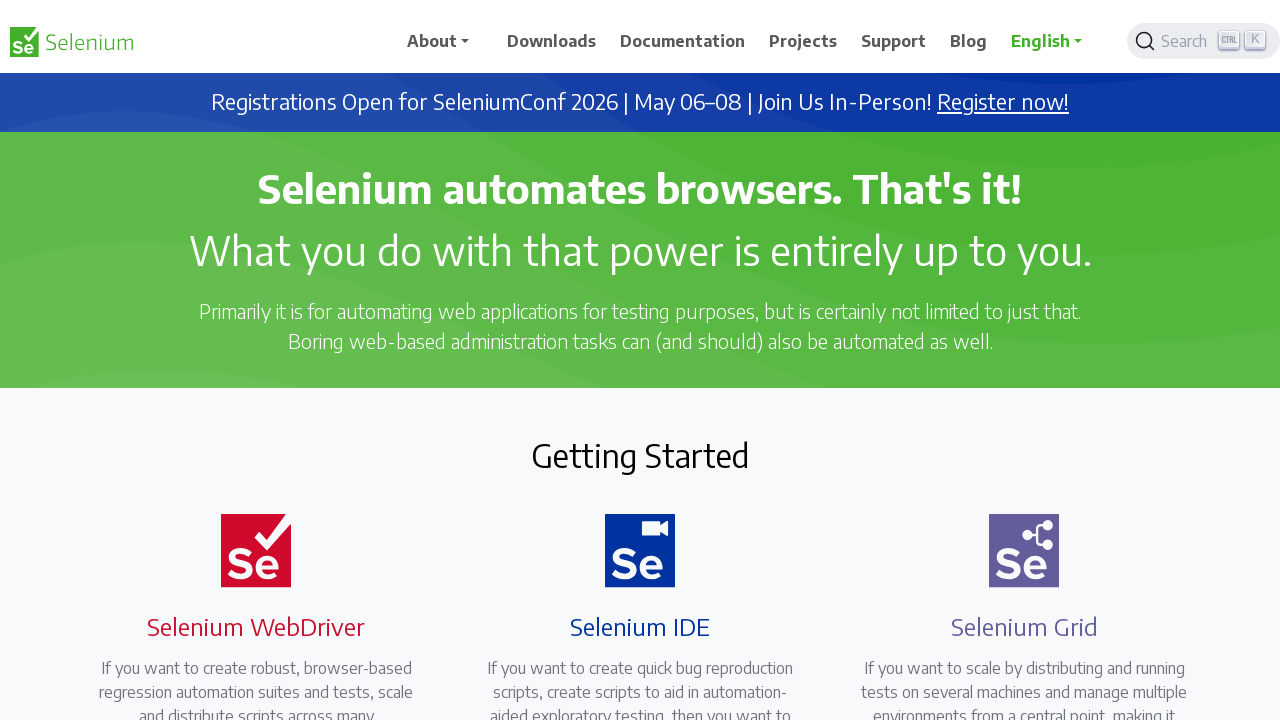

Waited 2 seconds to observe the scroll
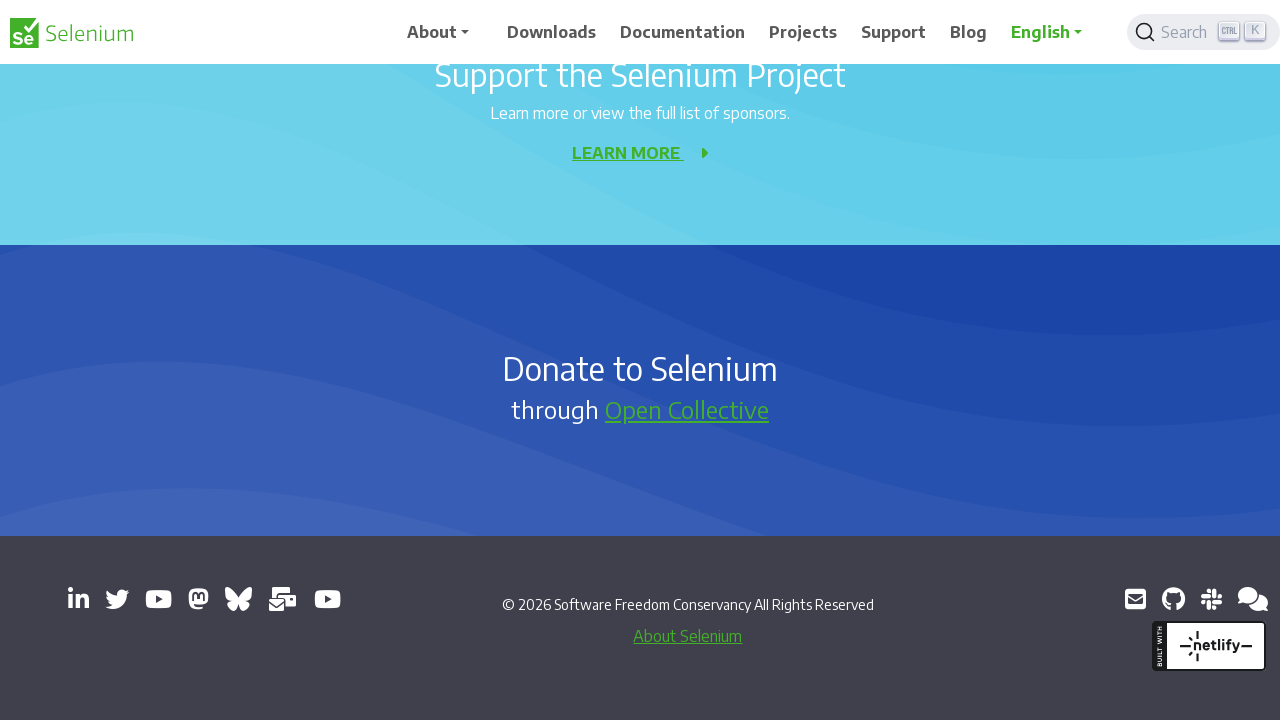

Scrolled back up the page by 5000 pixels
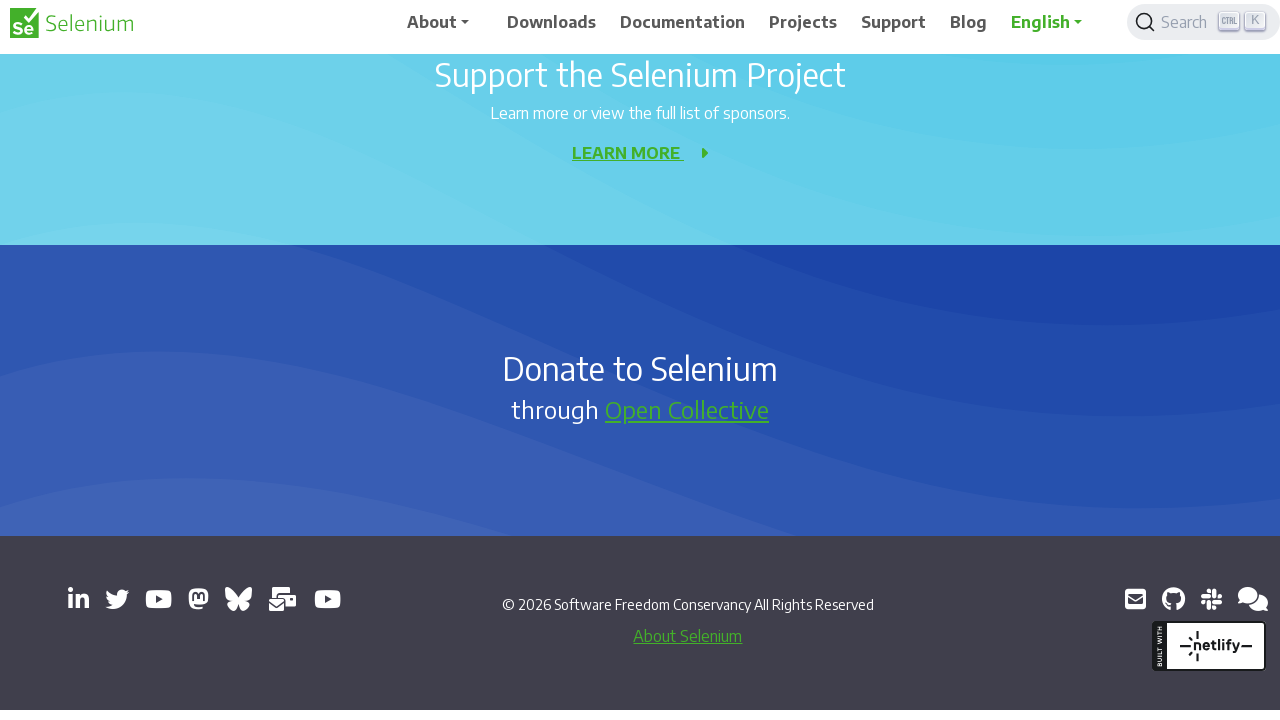

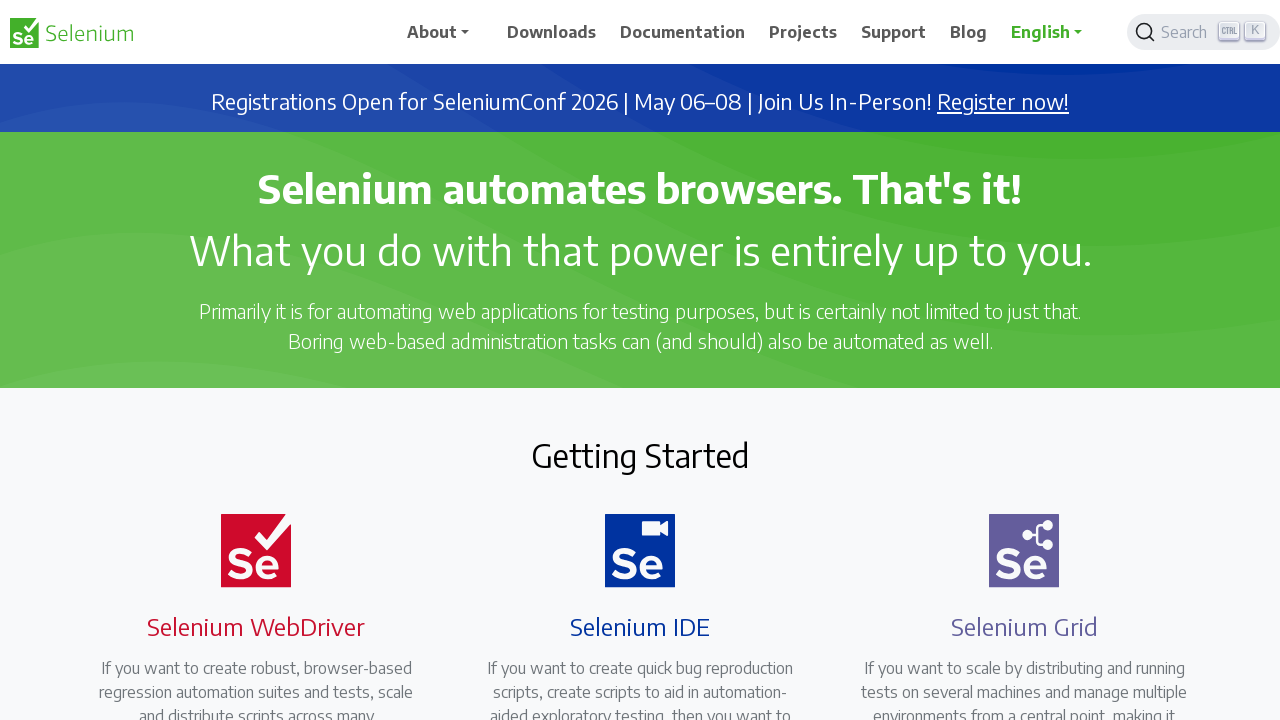